Tests marking all todo items as completed using the toggle-all checkbox

Starting URL: https://demo.playwright.dev/todomvc

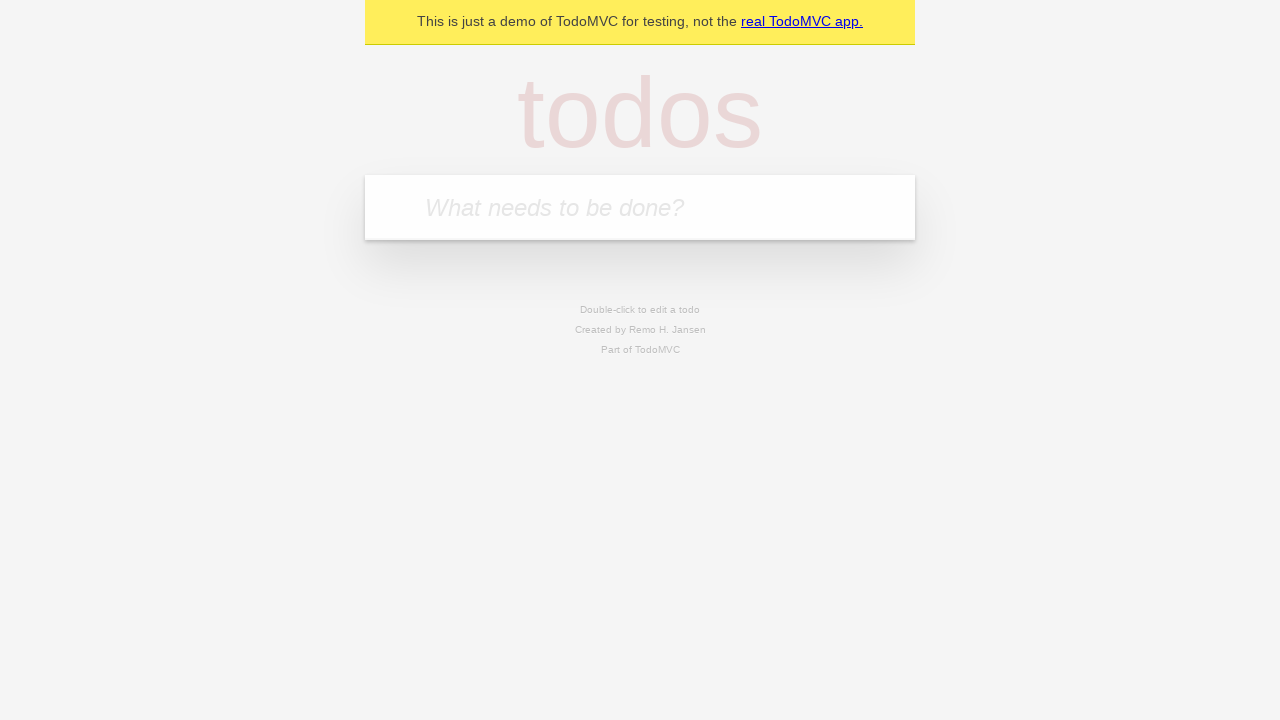

Filled first todo item with 'buy some cheese' on .new-todo
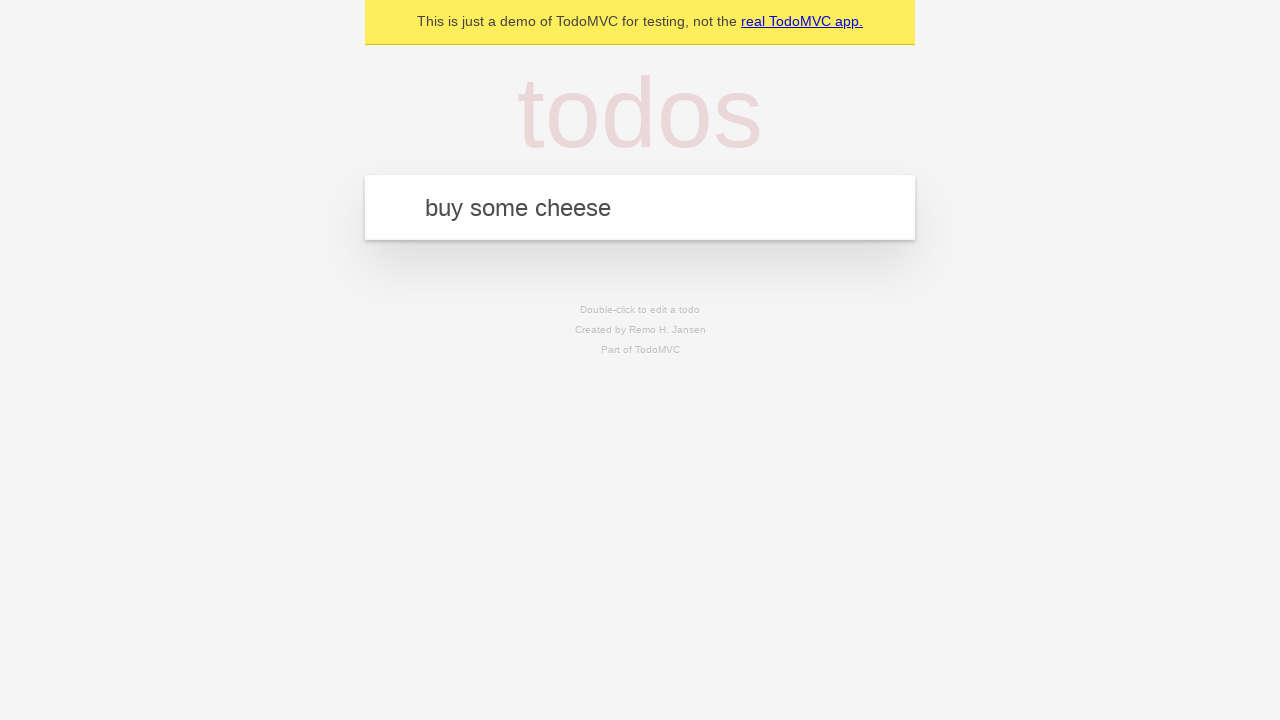

Pressed Enter to create first todo item on .new-todo
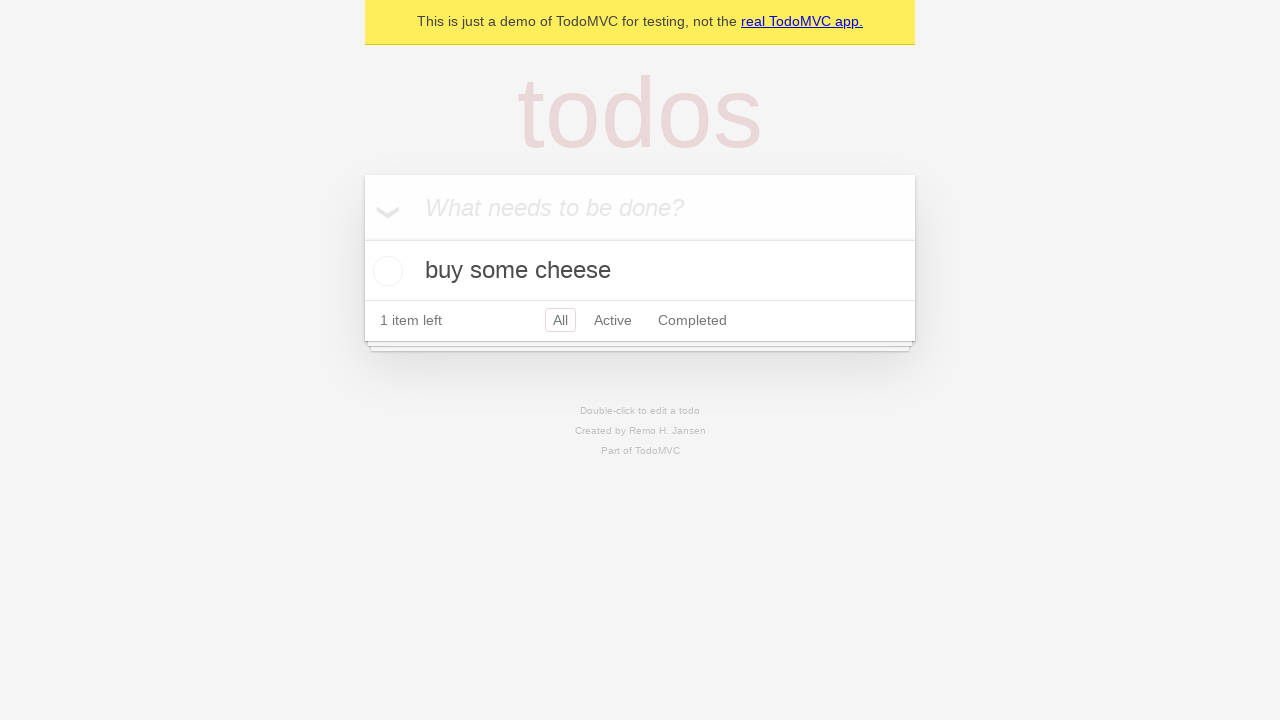

Filled second todo item with 'feed the cat' on .new-todo
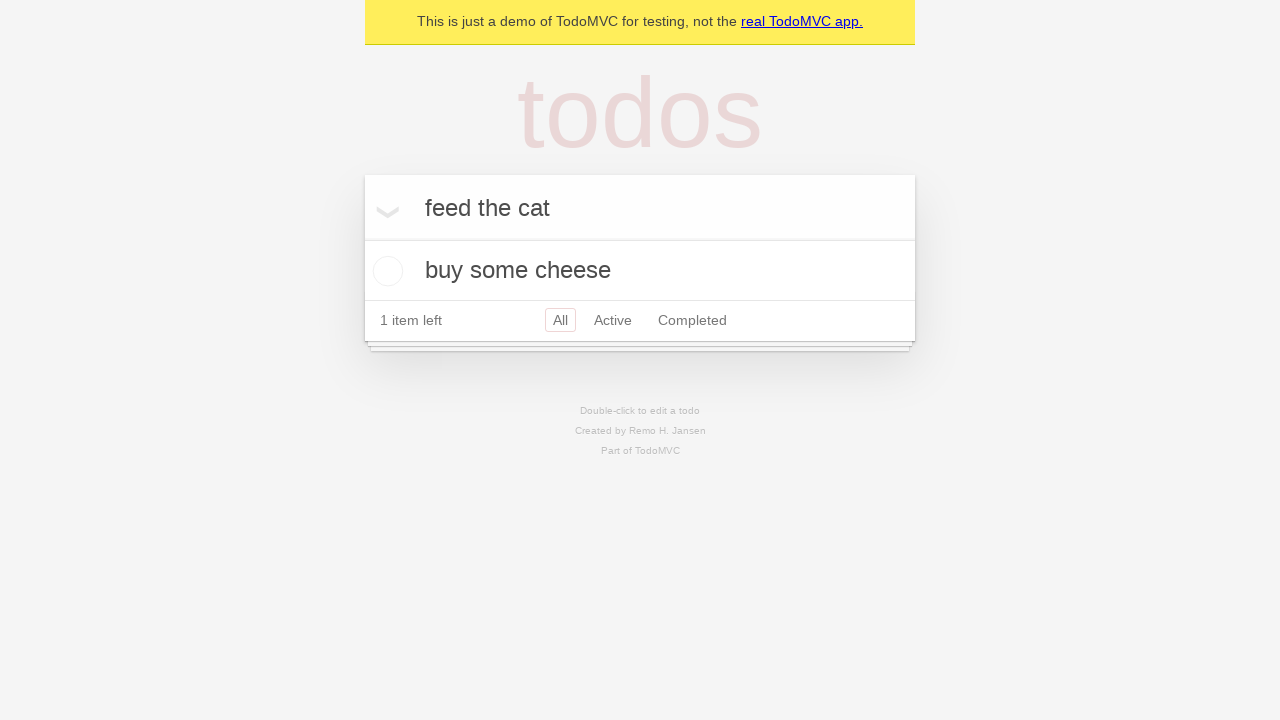

Pressed Enter to create second todo item on .new-todo
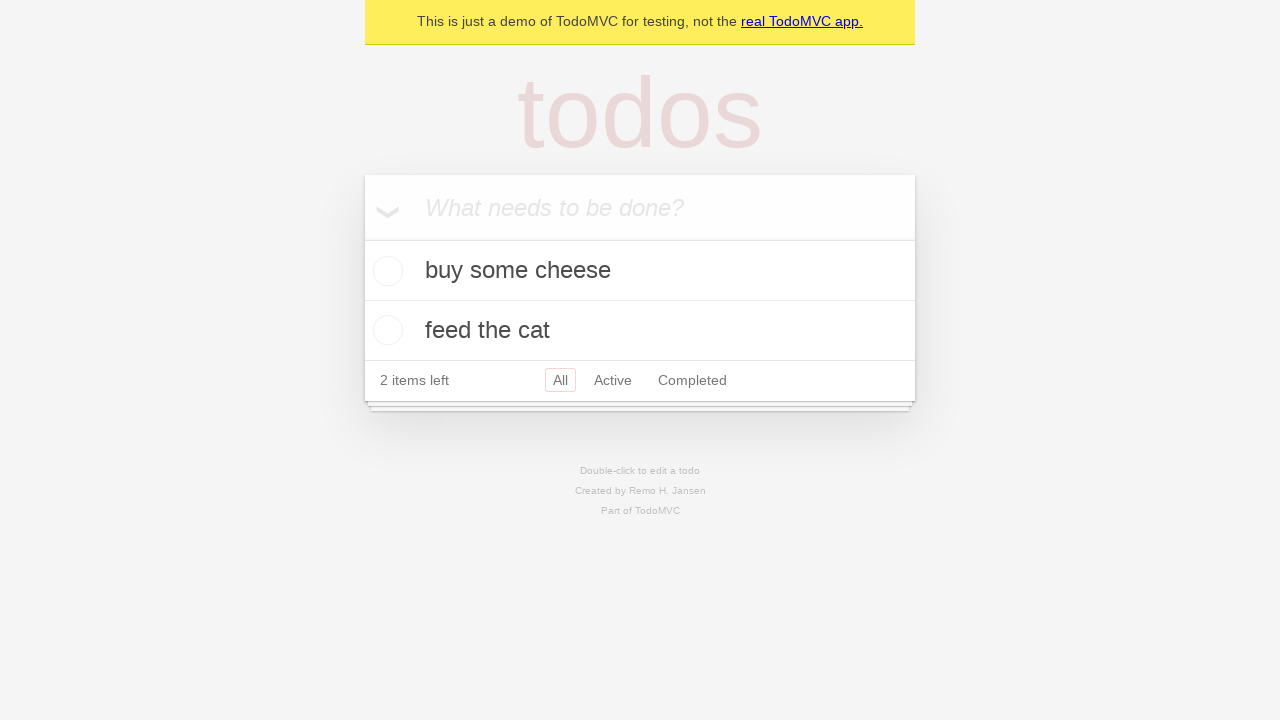

Filled third todo item with 'book a doctors appointment' on .new-todo
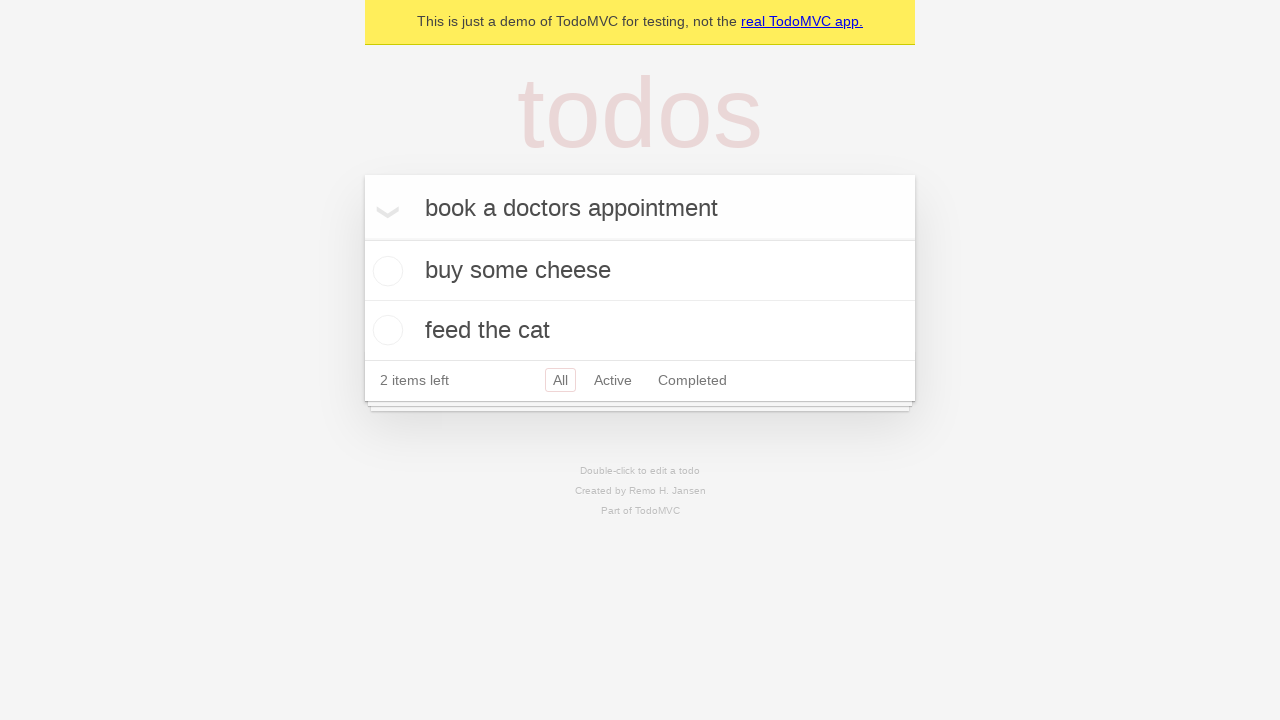

Pressed Enter to create third todo item on .new-todo
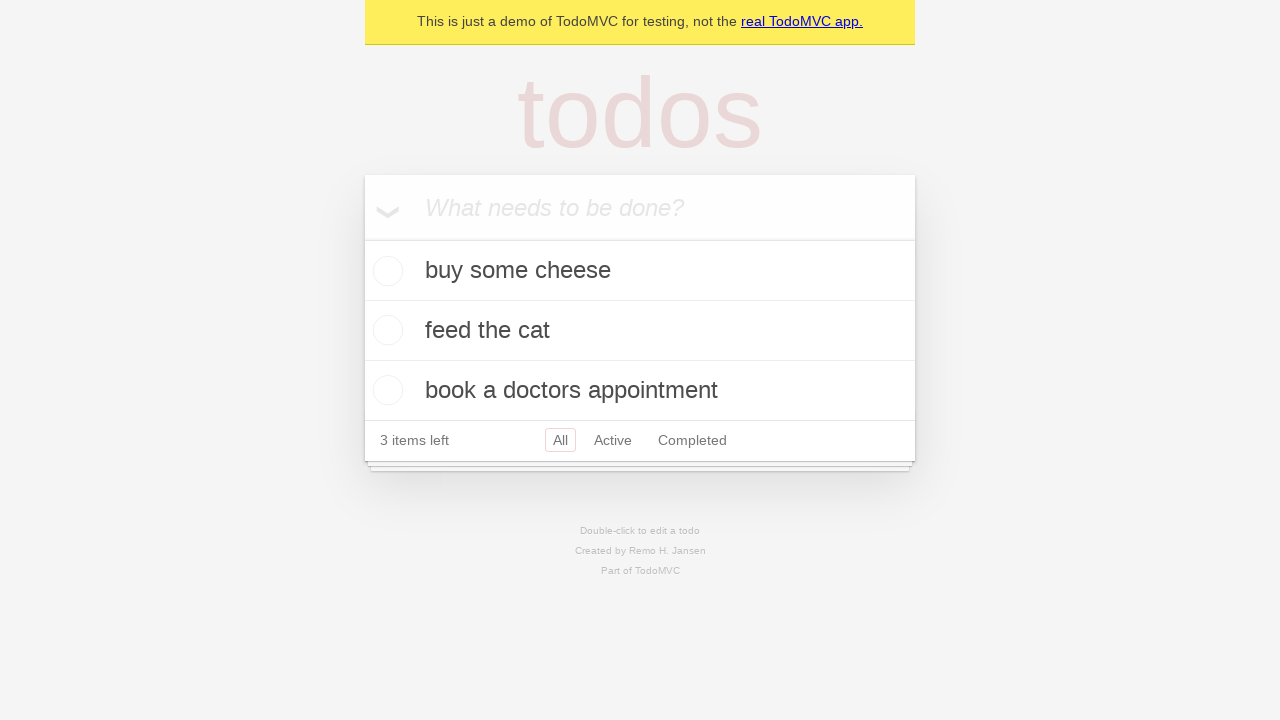

Clicked toggle-all checkbox to mark all items as completed at (362, 238) on .toggle-all
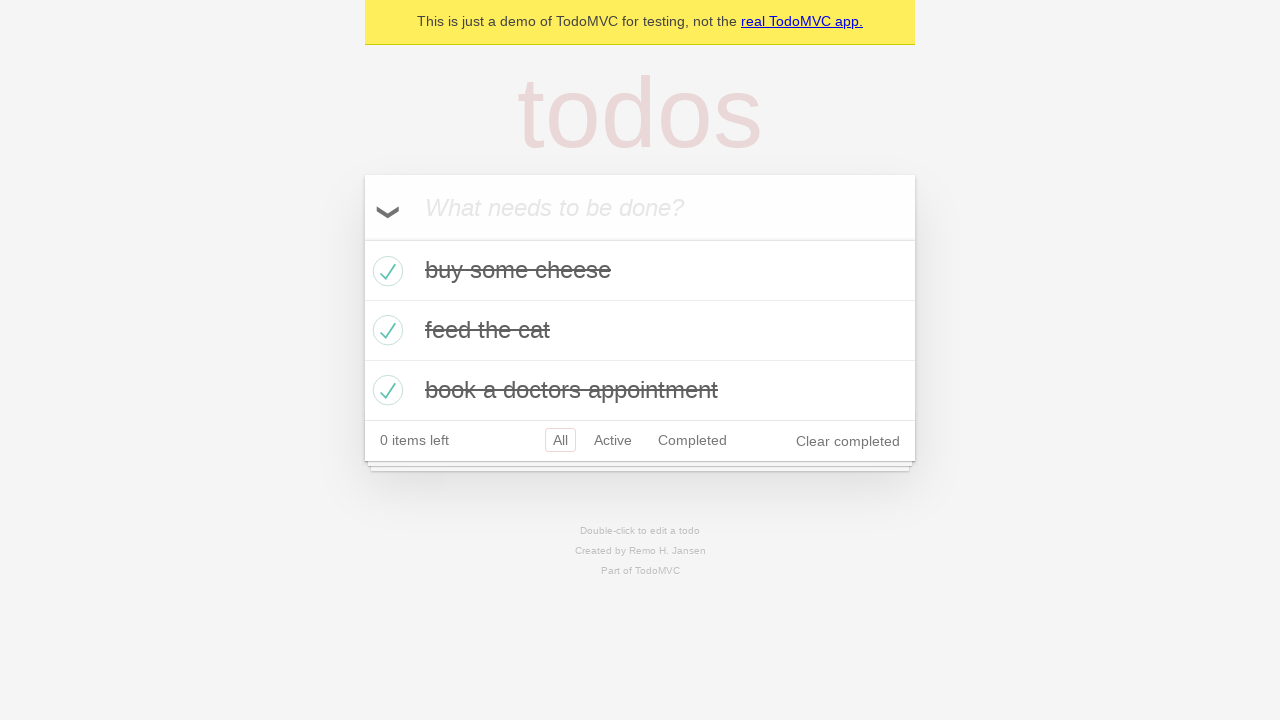

Verified all todo items are marked as completed
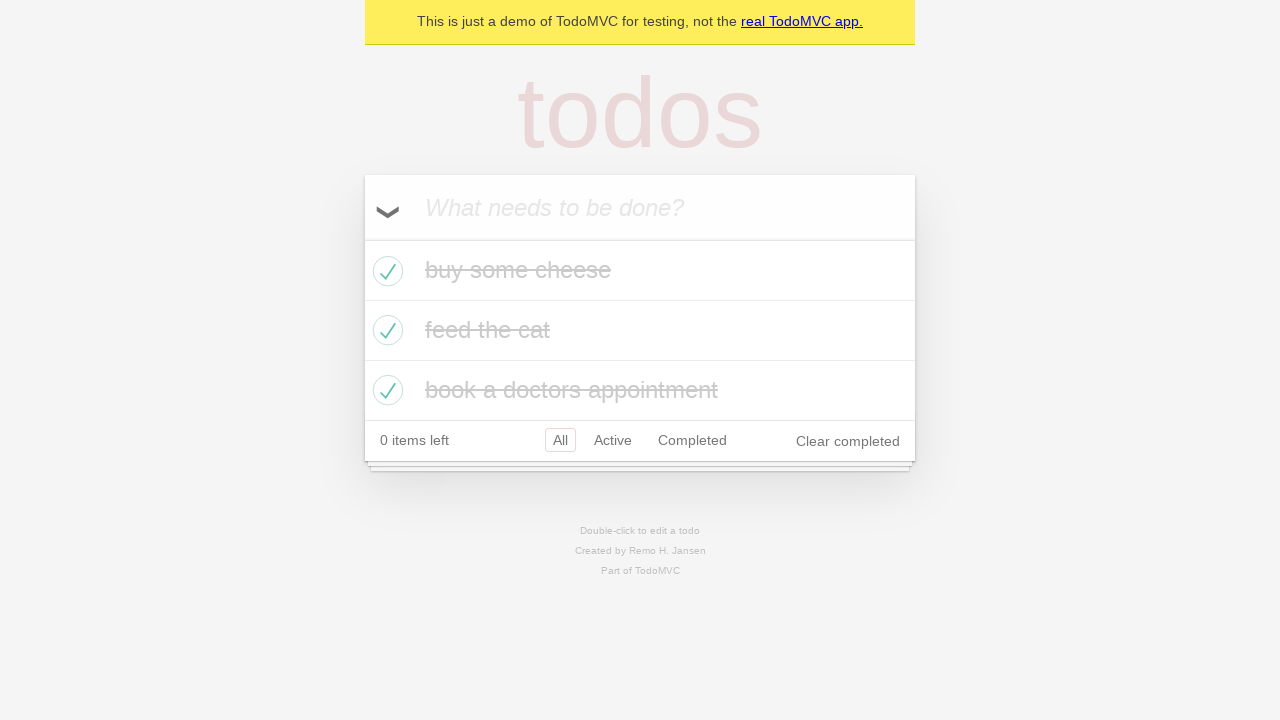

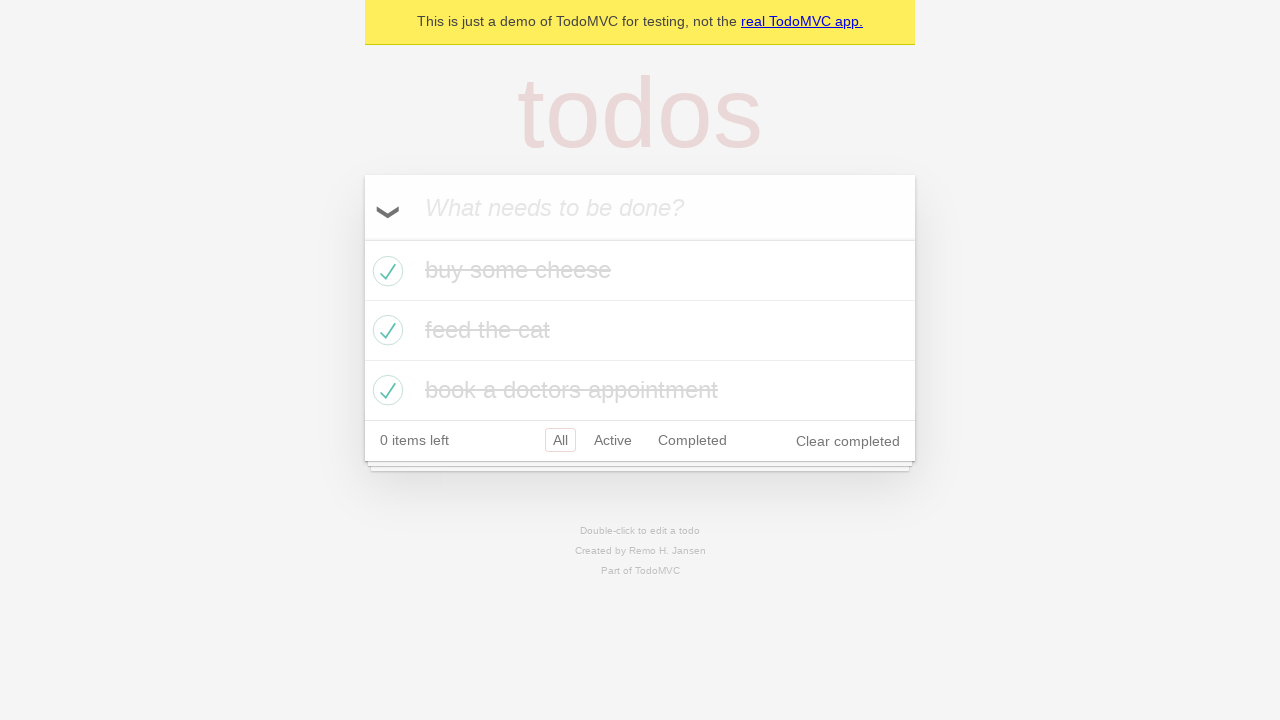